Tests that new todo items are appended to the bottom of the list and the counter shows correct count

Starting URL: https://demo.playwright.dev/todomvc

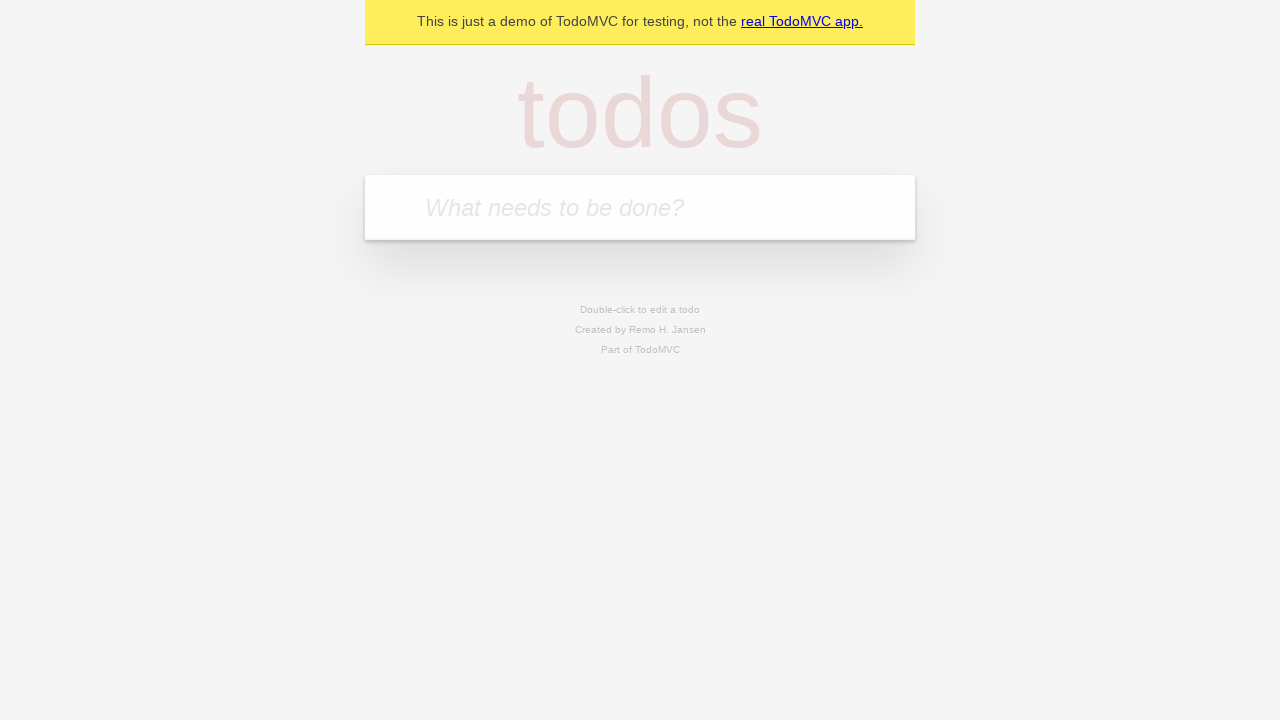

Located the new todo input field
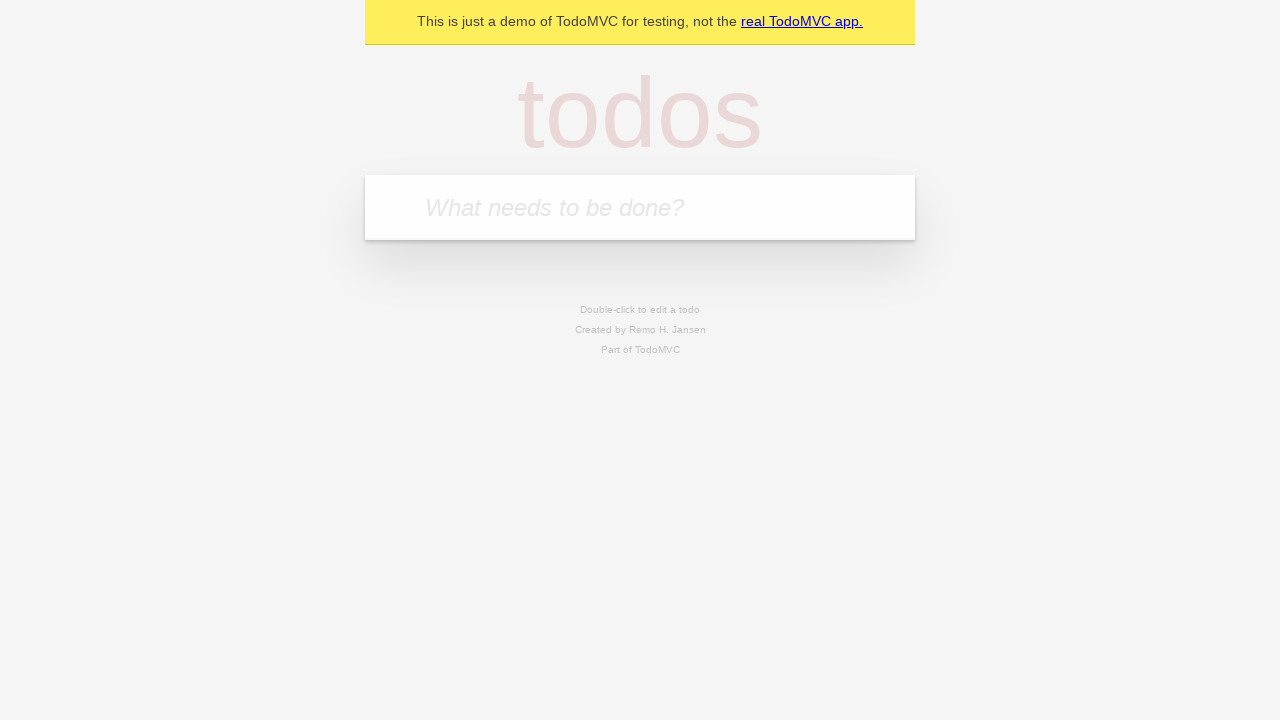

Filled first todo item: 'buy some cheese' on internal:attr=[placeholder="What needs to be done?"i]
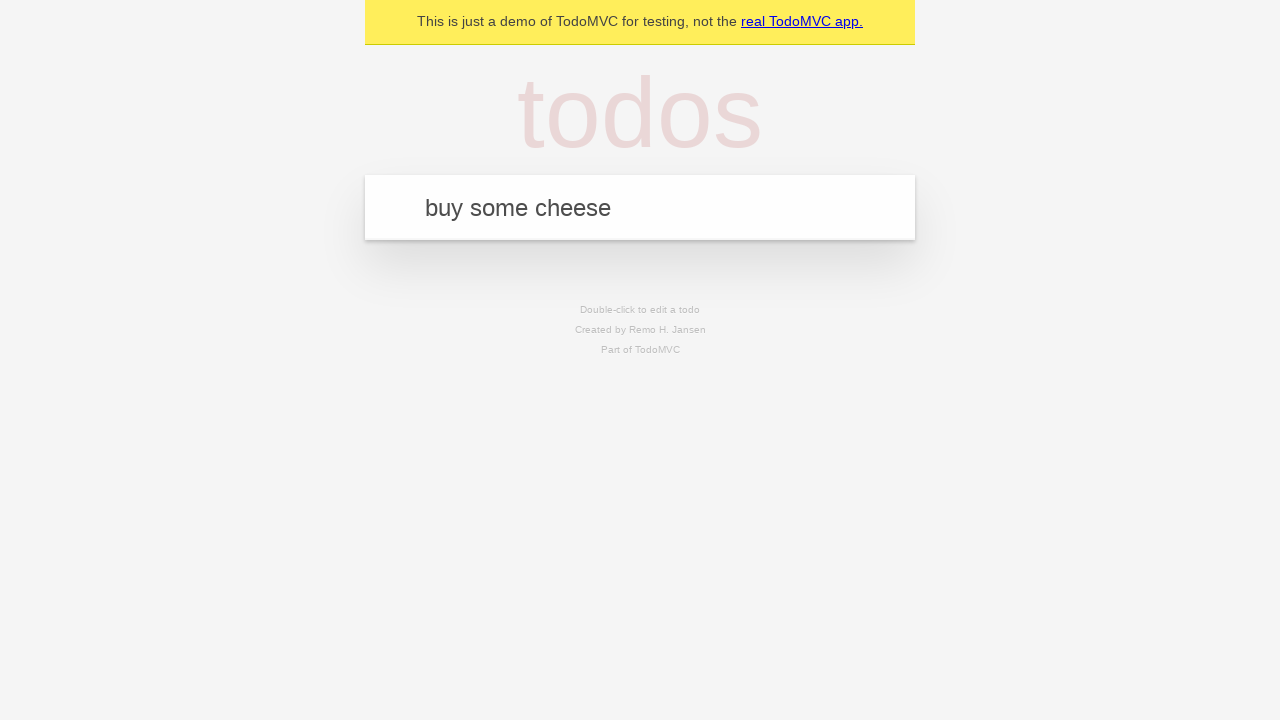

Pressed Enter to add first todo item on internal:attr=[placeholder="What needs to be done?"i]
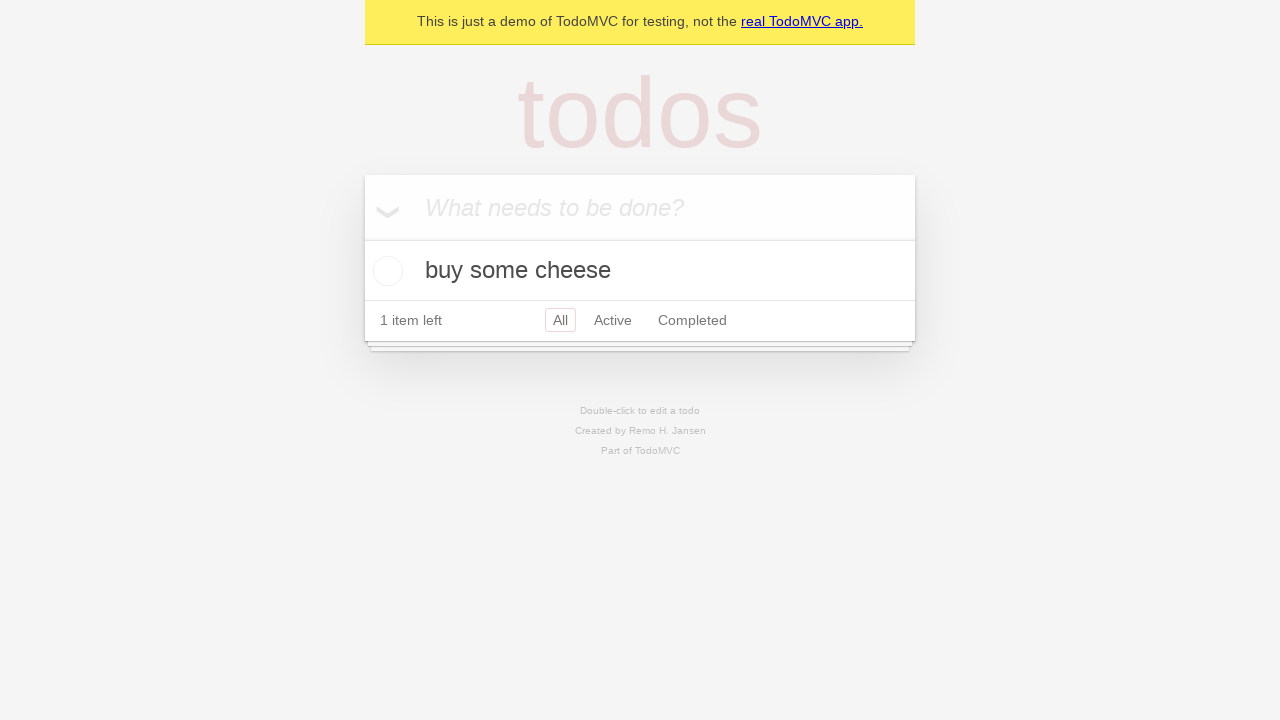

Filled second todo item: 'feed the cat' on internal:attr=[placeholder="What needs to be done?"i]
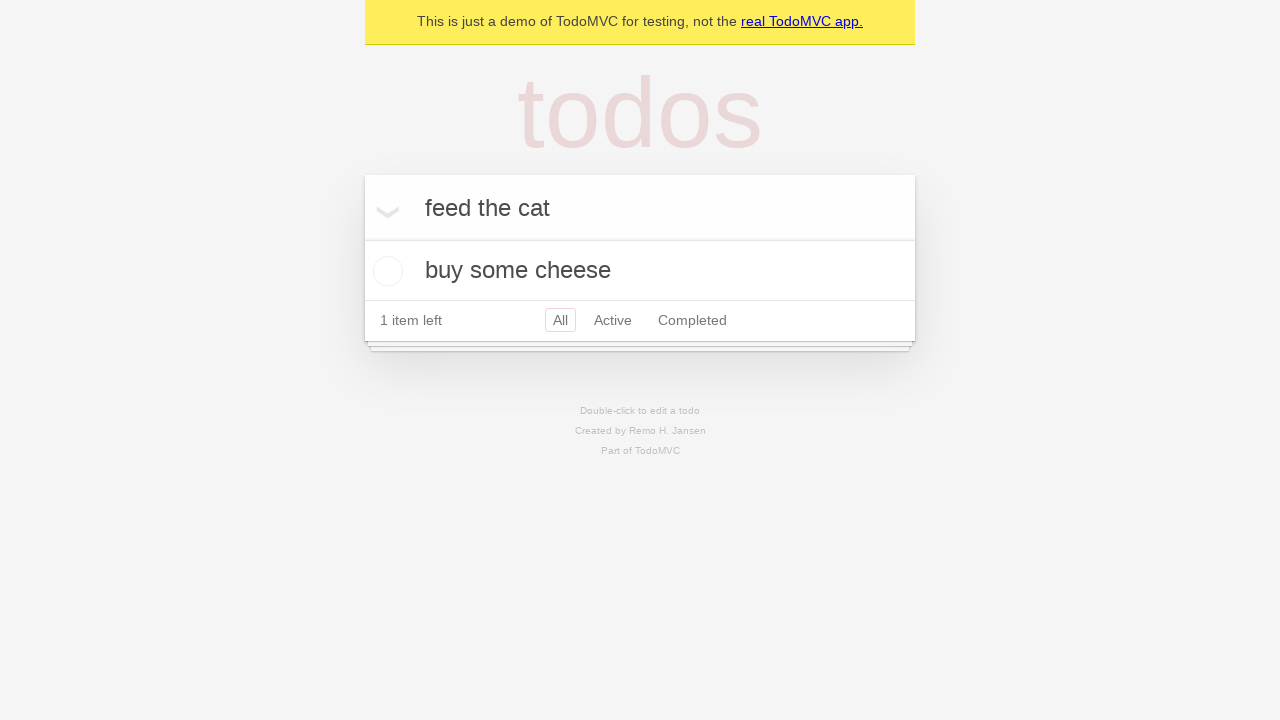

Pressed Enter to add second todo item on internal:attr=[placeholder="What needs to be done?"i]
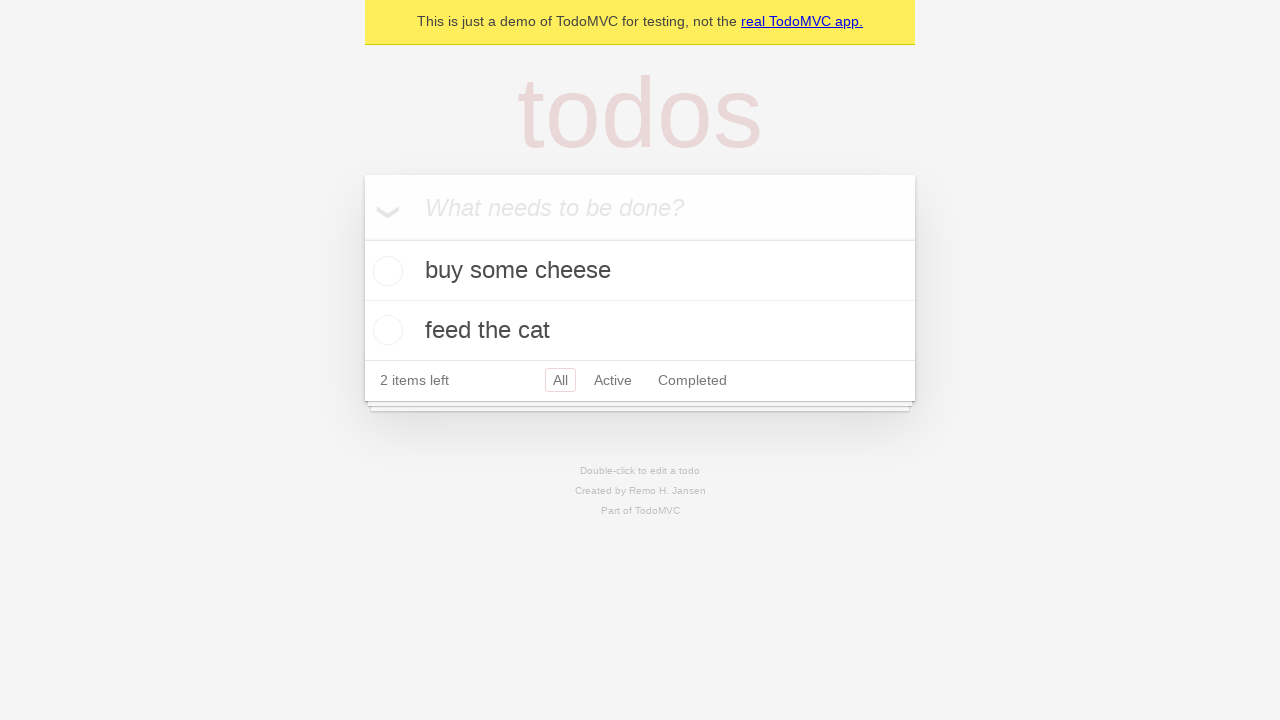

Filled third todo item: 'book a doctors appointment' on internal:attr=[placeholder="What needs to be done?"i]
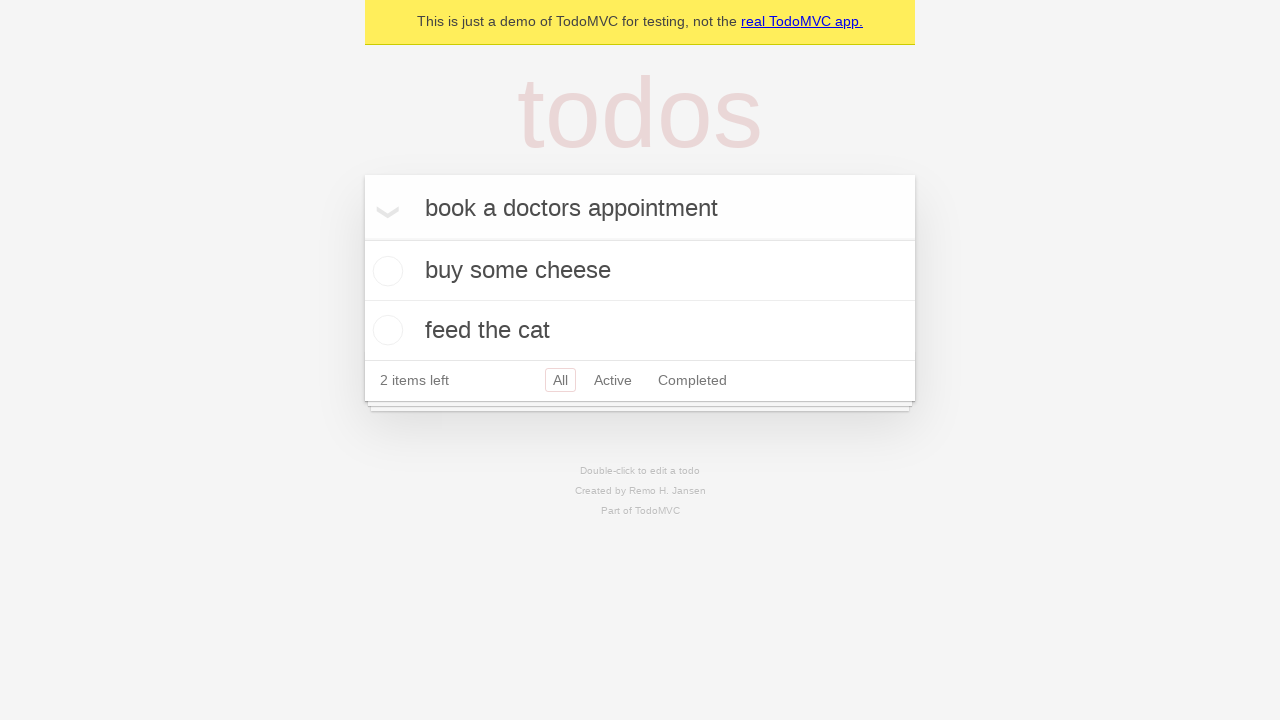

Pressed Enter to add third todo item on internal:attr=[placeholder="What needs to be done?"i]
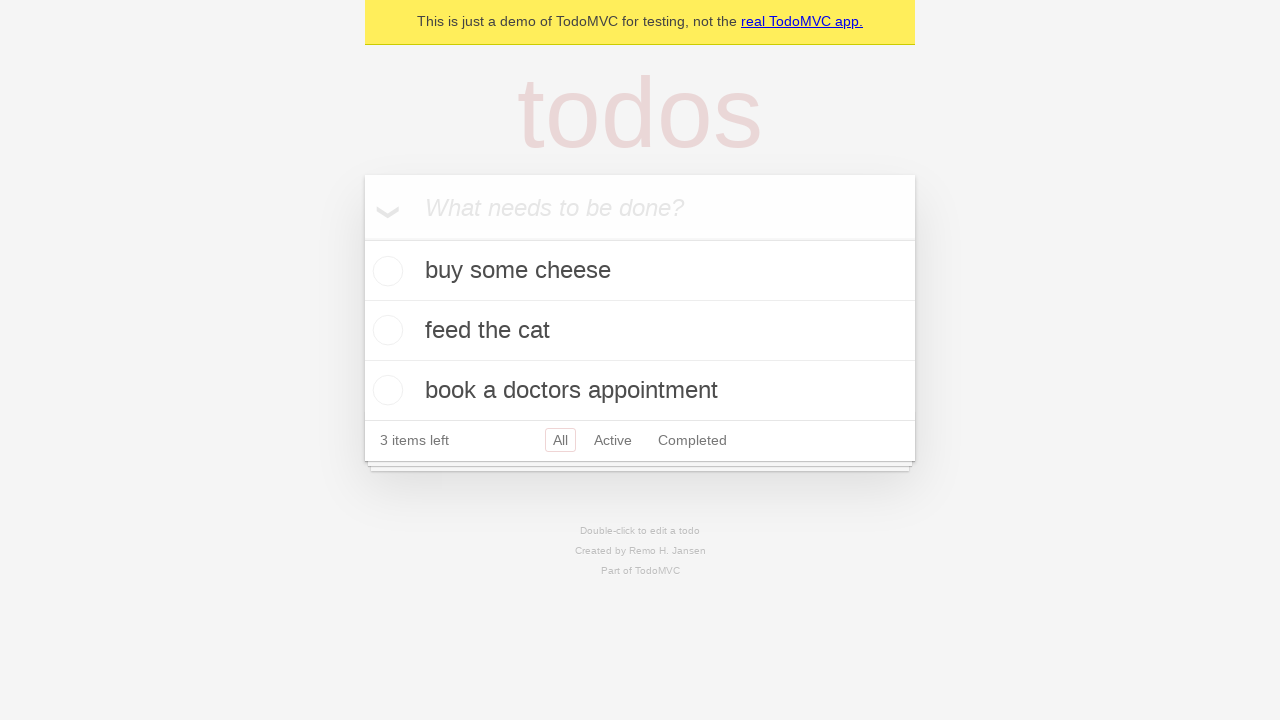

Verified all 3 todo items added - counter shows '3 items left'
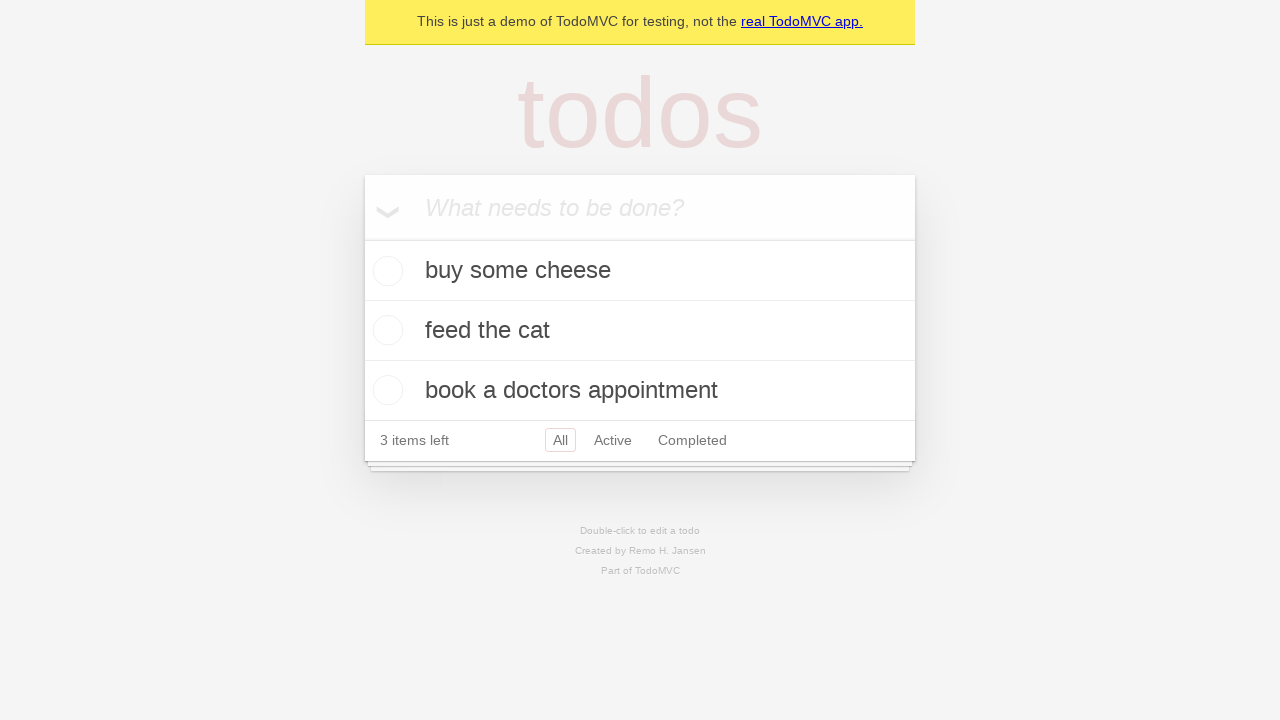

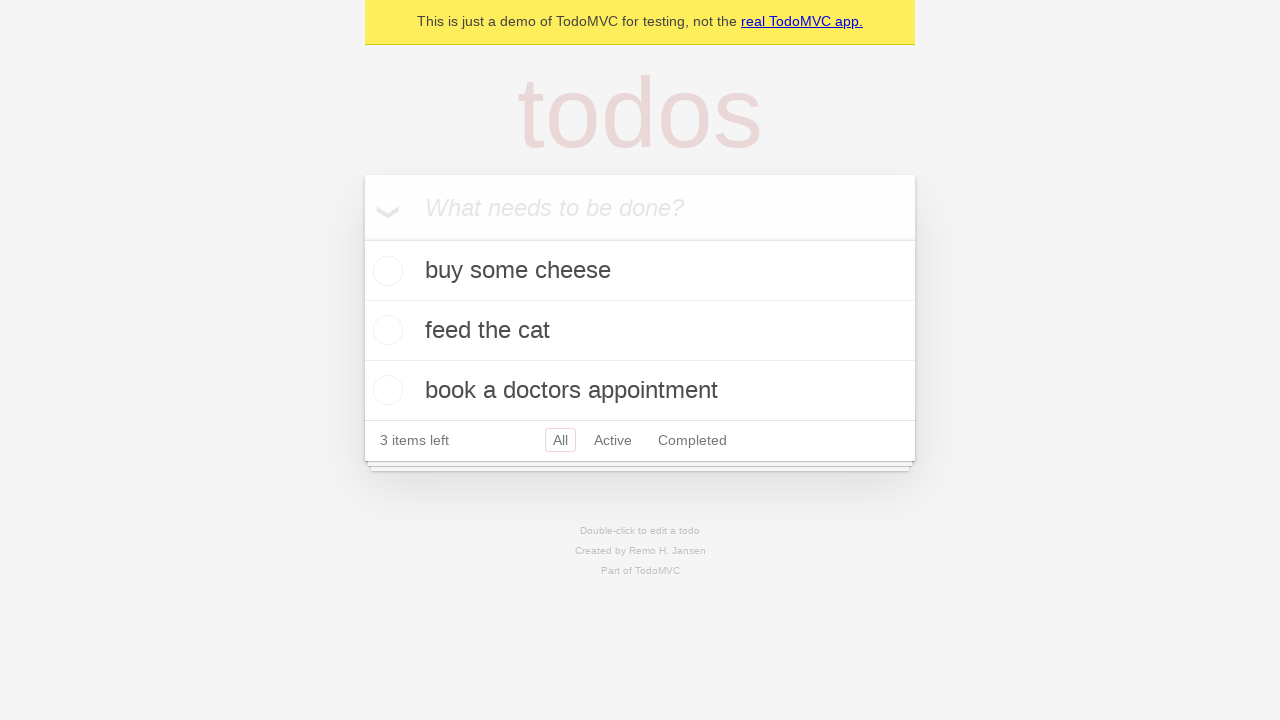